Tests interaction with brand logo element and demonstrates promise handling in Cypress

Starting URL: https://rahulshettyacademy.com/seleniumPractise/#/

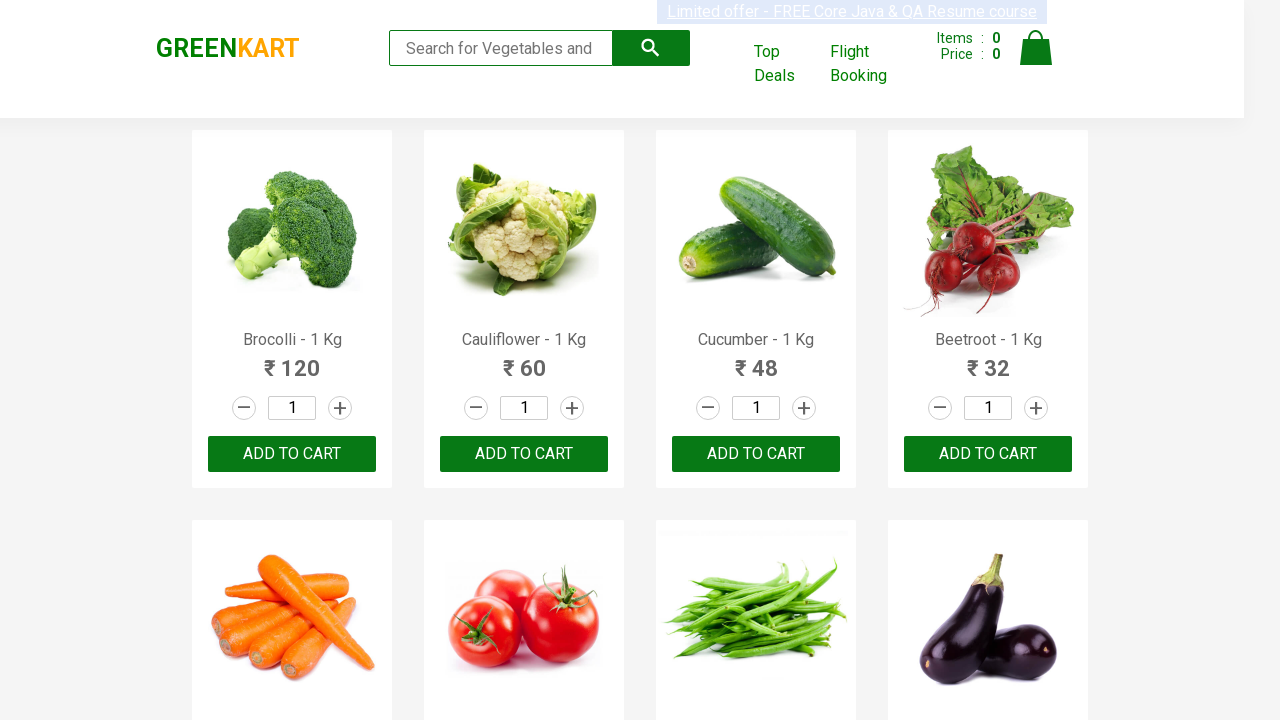

Clicked on the brand logo element at (228, 48) on .brand
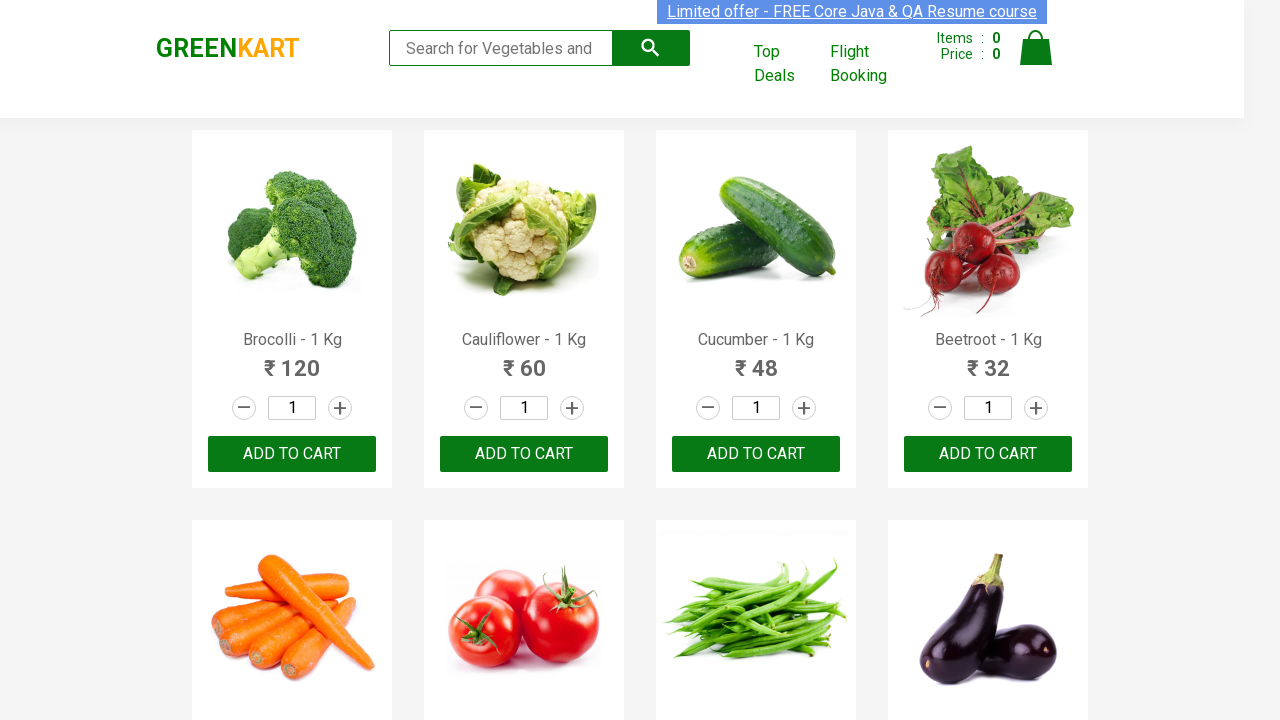

Retrieved text content from brand element
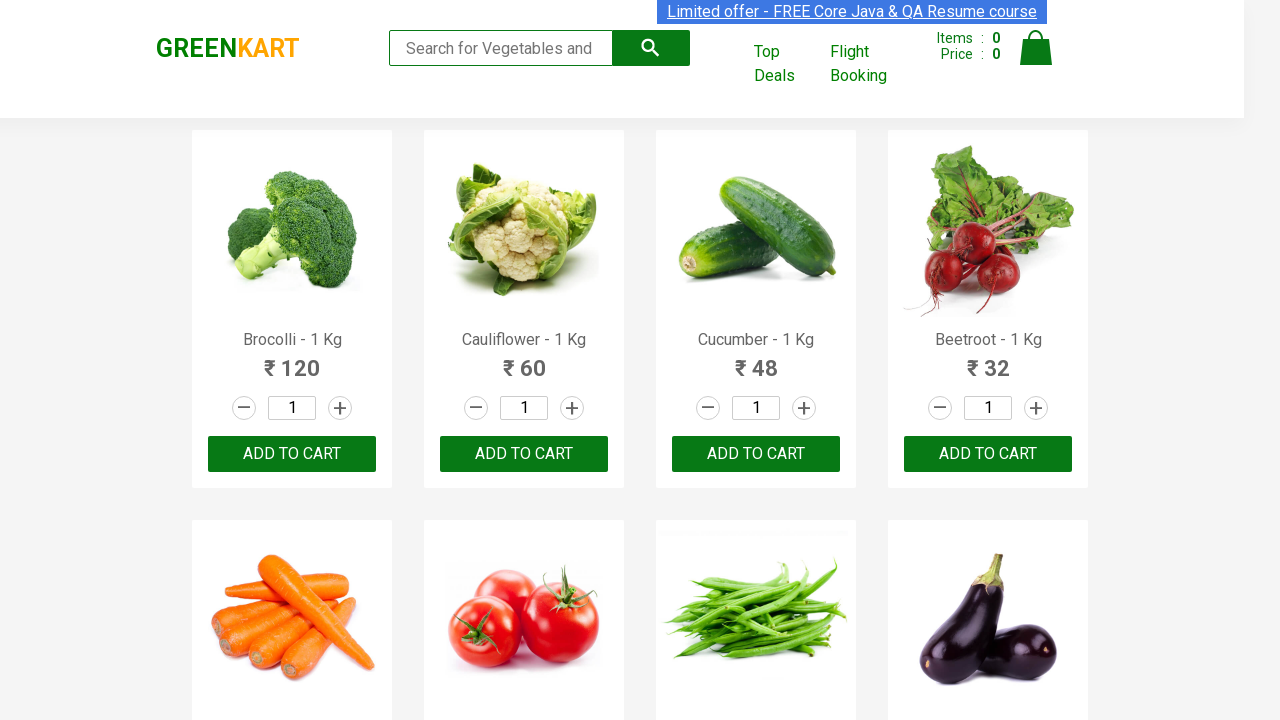

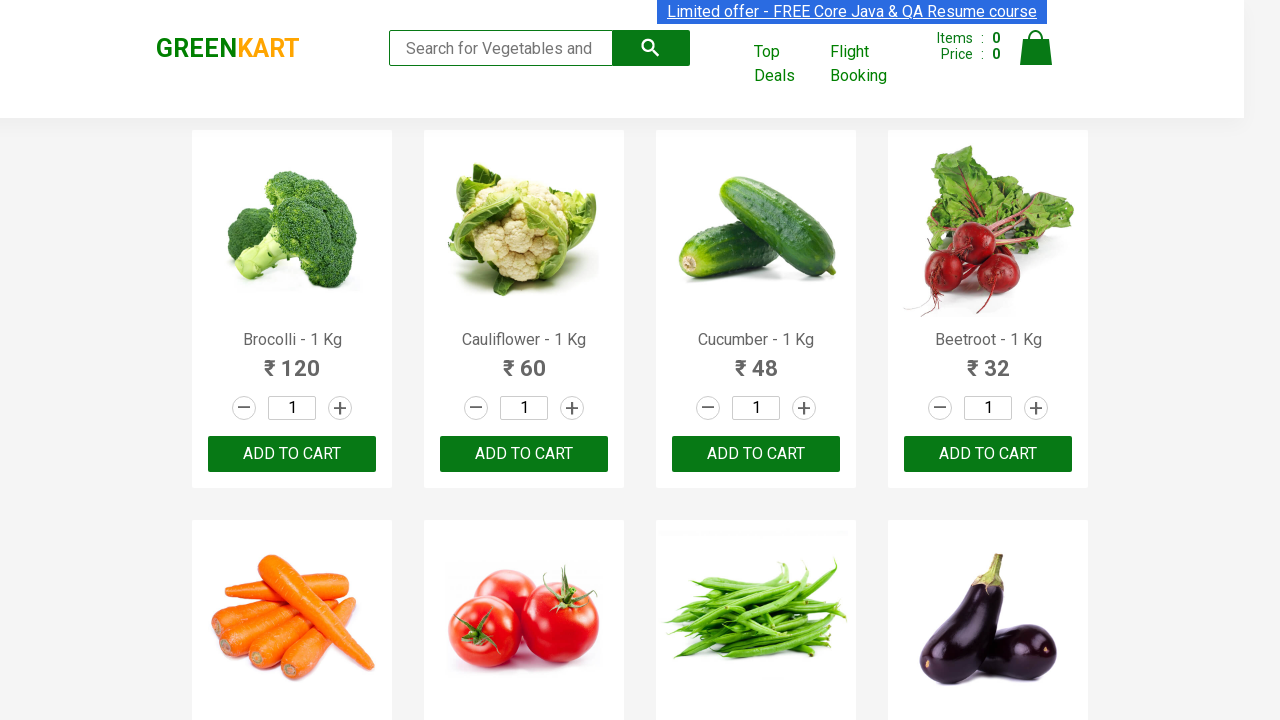